Tests form interactions on a practice page by filling a login form, clicking the forgot password link, and filling out the password reset form with name and email fields.

Starting URL: https://rahulshettyacademy.com/locatorspractice/

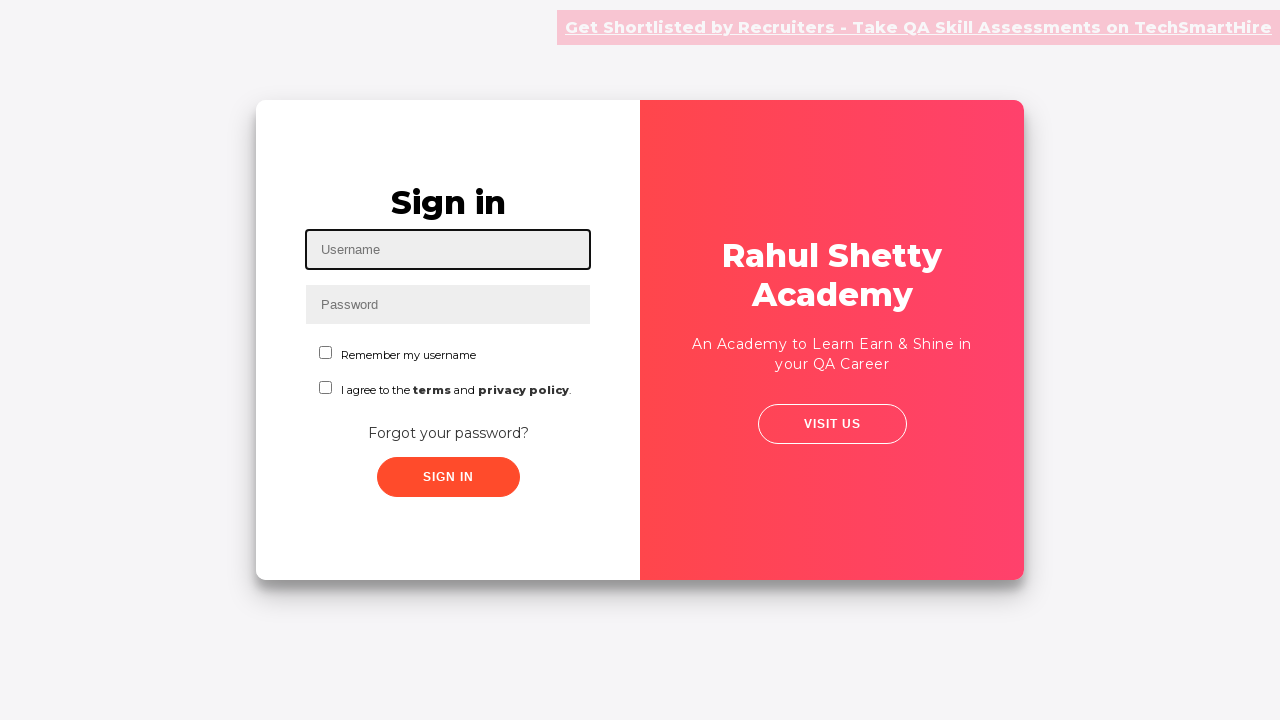

Filled username field with 'unknows' on #inputUsername
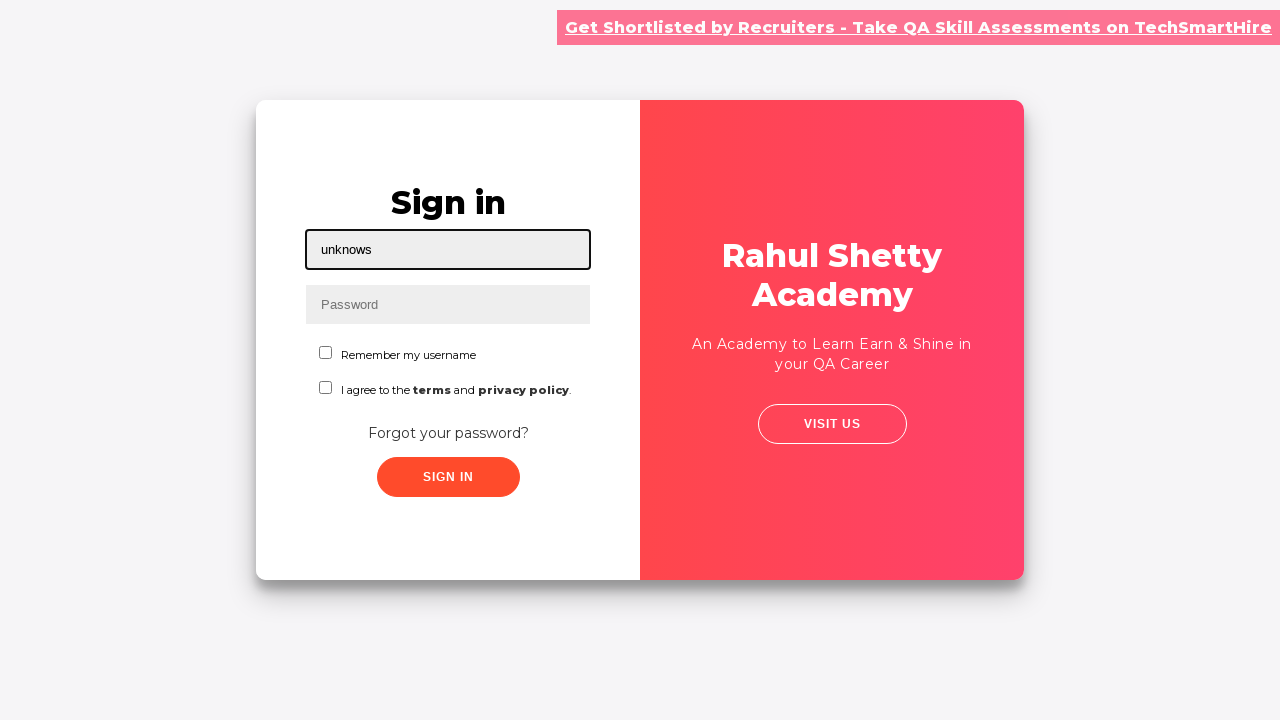

Filled password field with 'unknows' on input[name='inputPassword']
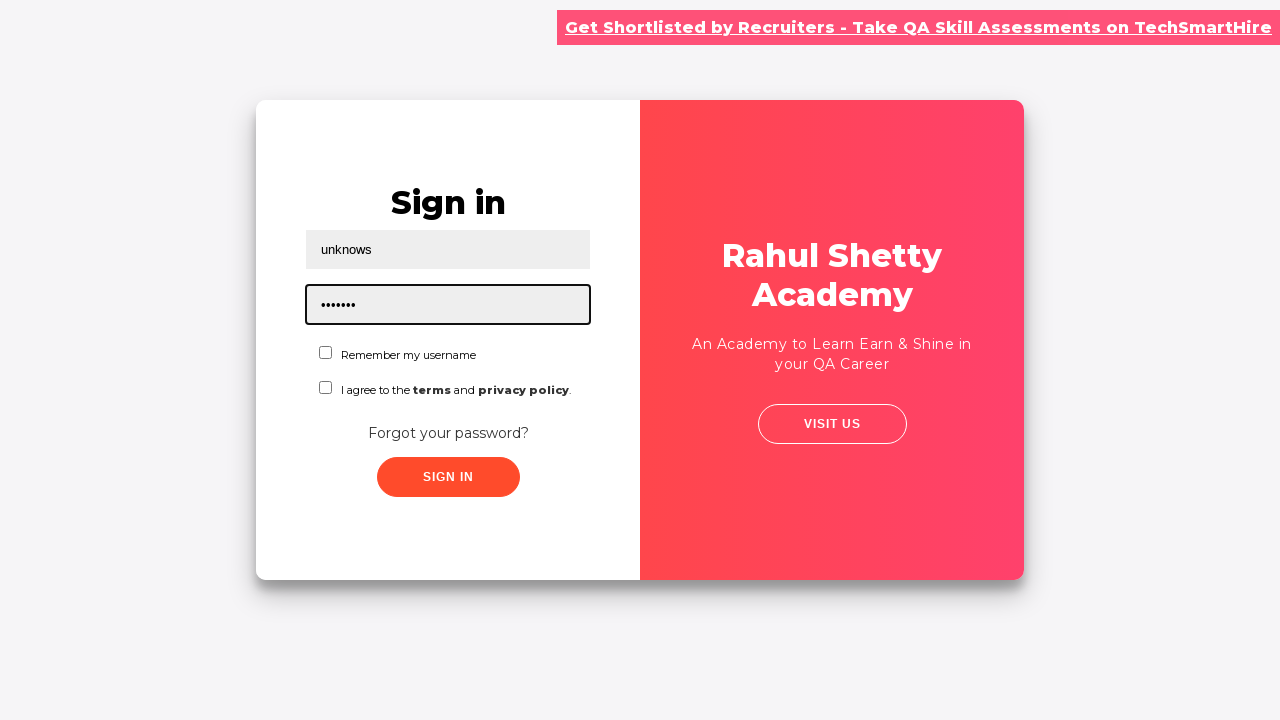

Clicked submit button to log in at (448, 477) on button[type='submit']
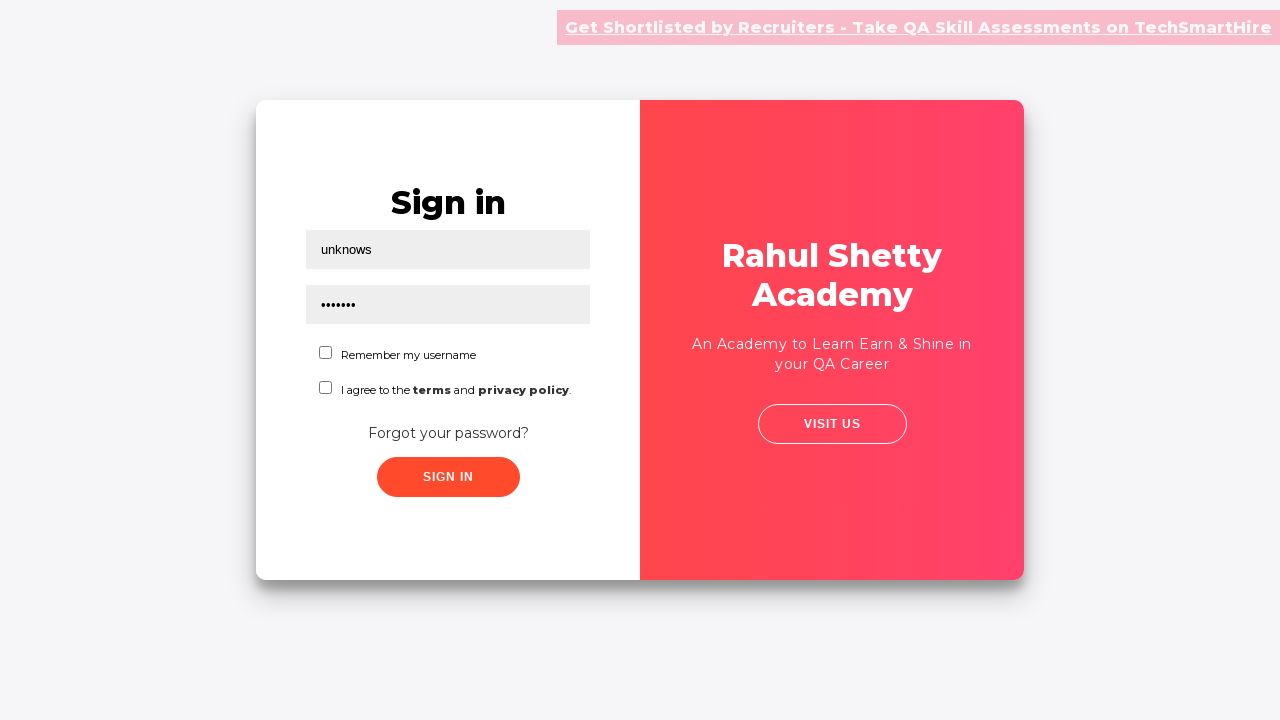

Clicked 'Forgot your password?' link at (448, 433) on text=Forgot your password?
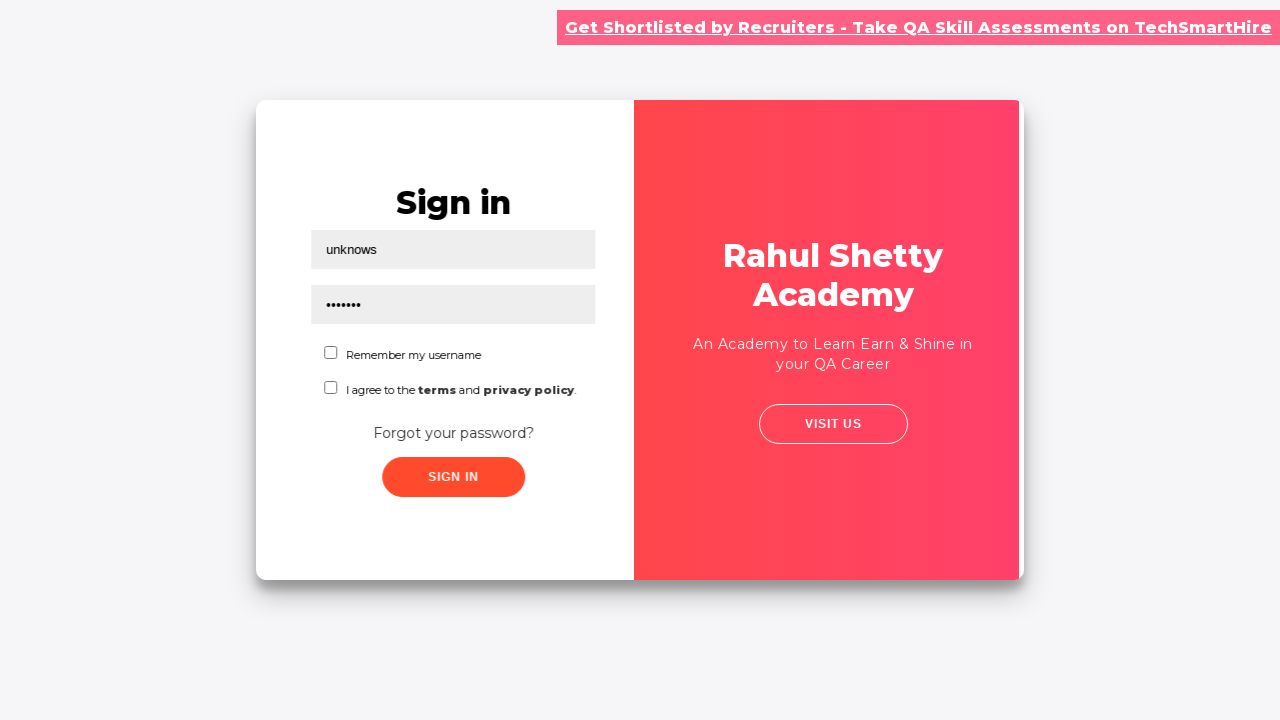

Filled name field with 'Daryl Dixon' in password reset form on input[placeholder='Name']
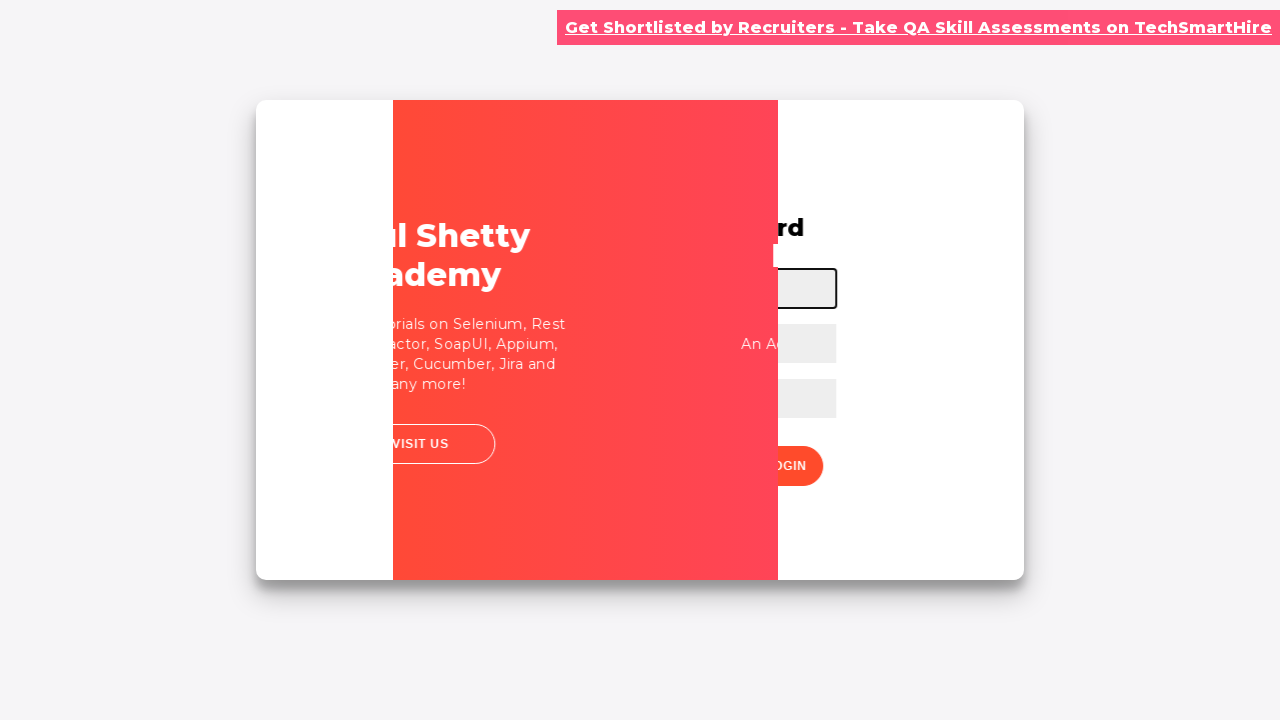

Filled email field with 'Daryl@yopmail.com' in password reset form on input[placeholder='Email']
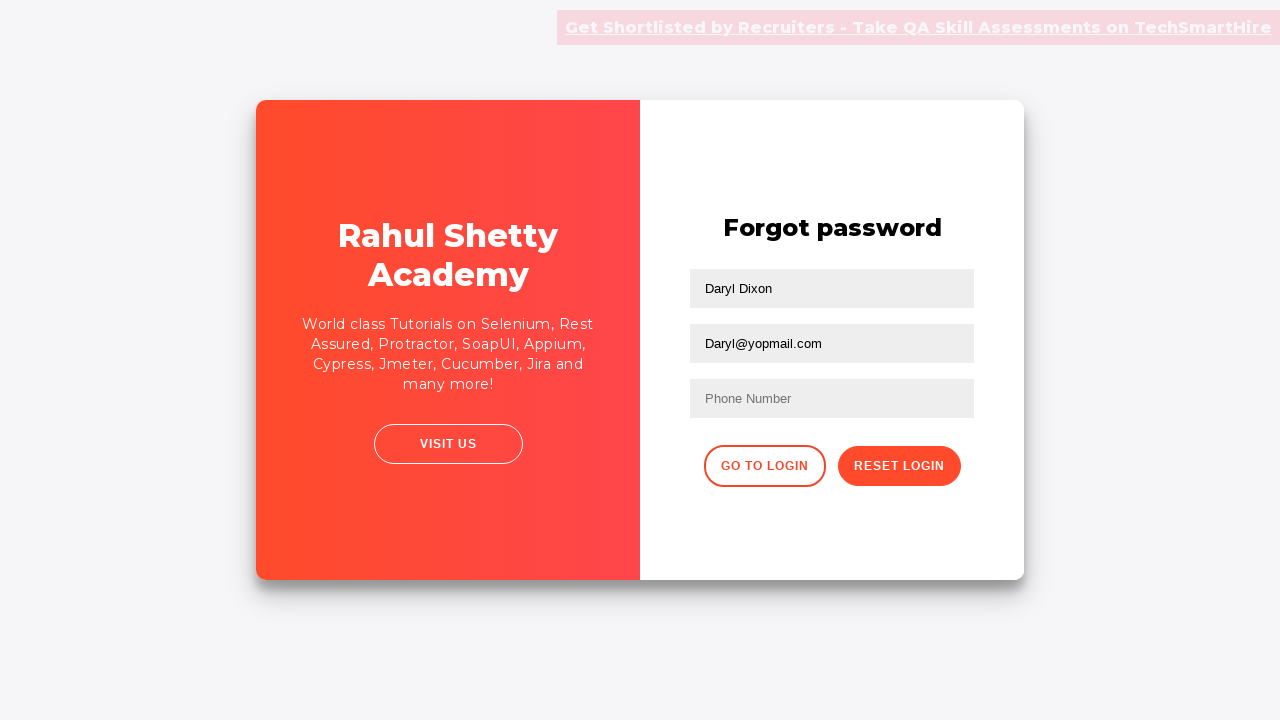

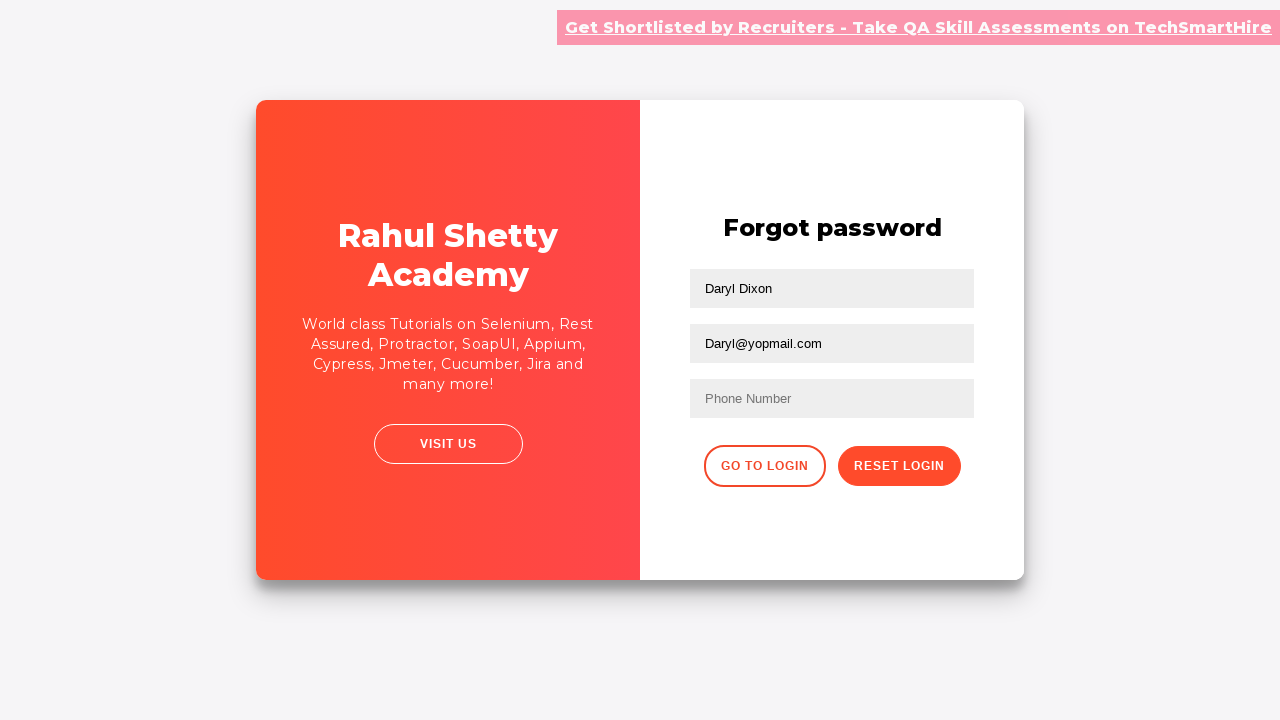